Tests a JavaScript confirm dialog by clicking launch button, accepting it to verify "true" response, then clicking again and dismissing to verify "false" response.

Starting URL: https://bonigarcia.dev/selenium-webdriver-java/dialog-boxes.html

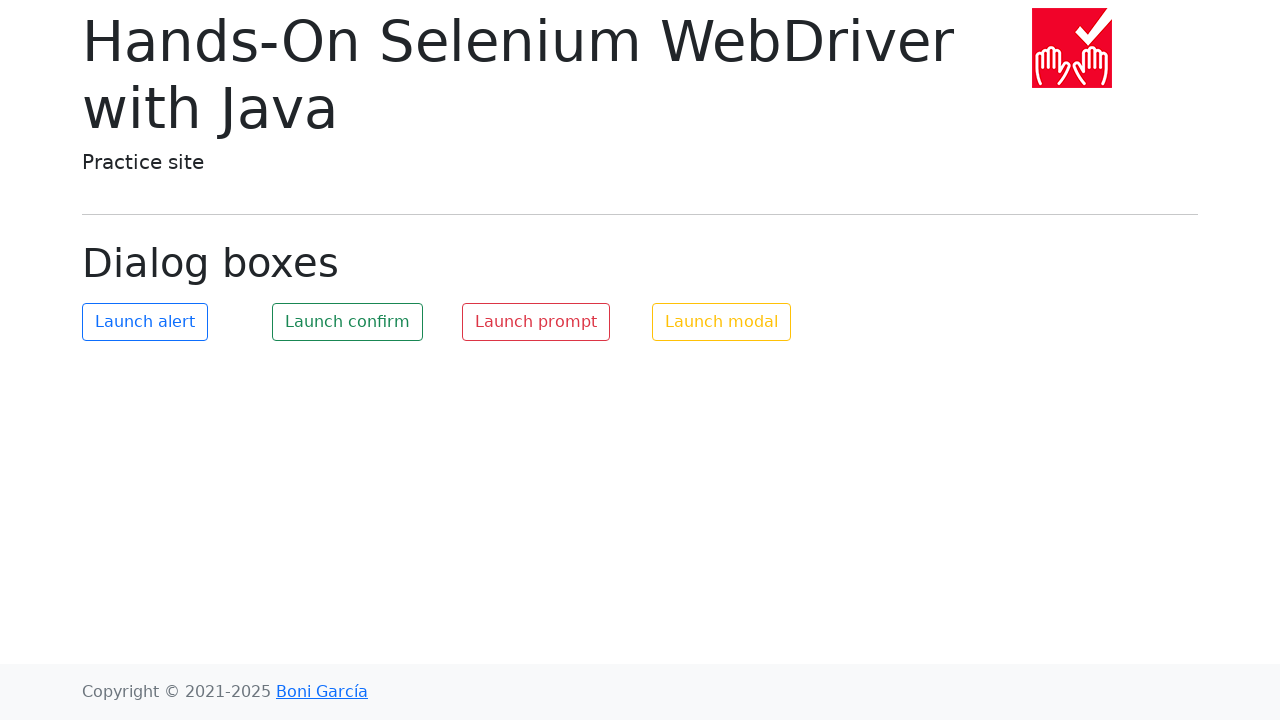

Navigated to dialog boxes test page
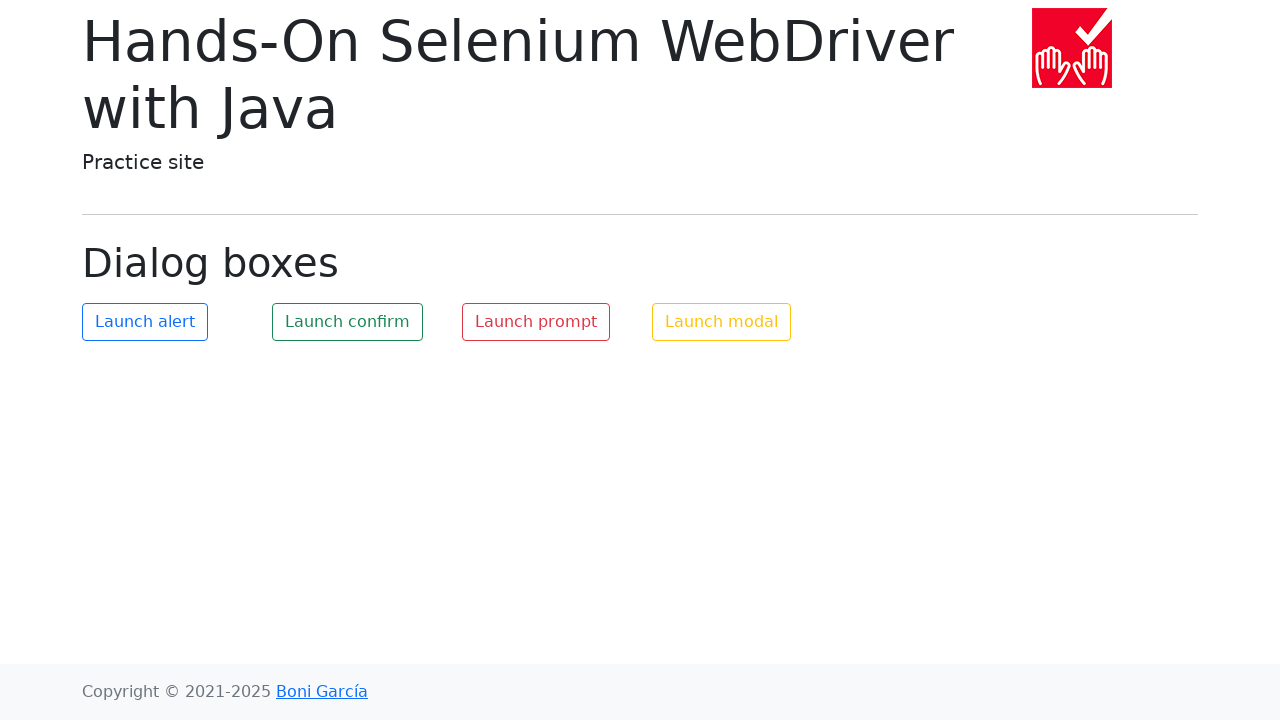

Set up dialog handler to accept confirm dialog
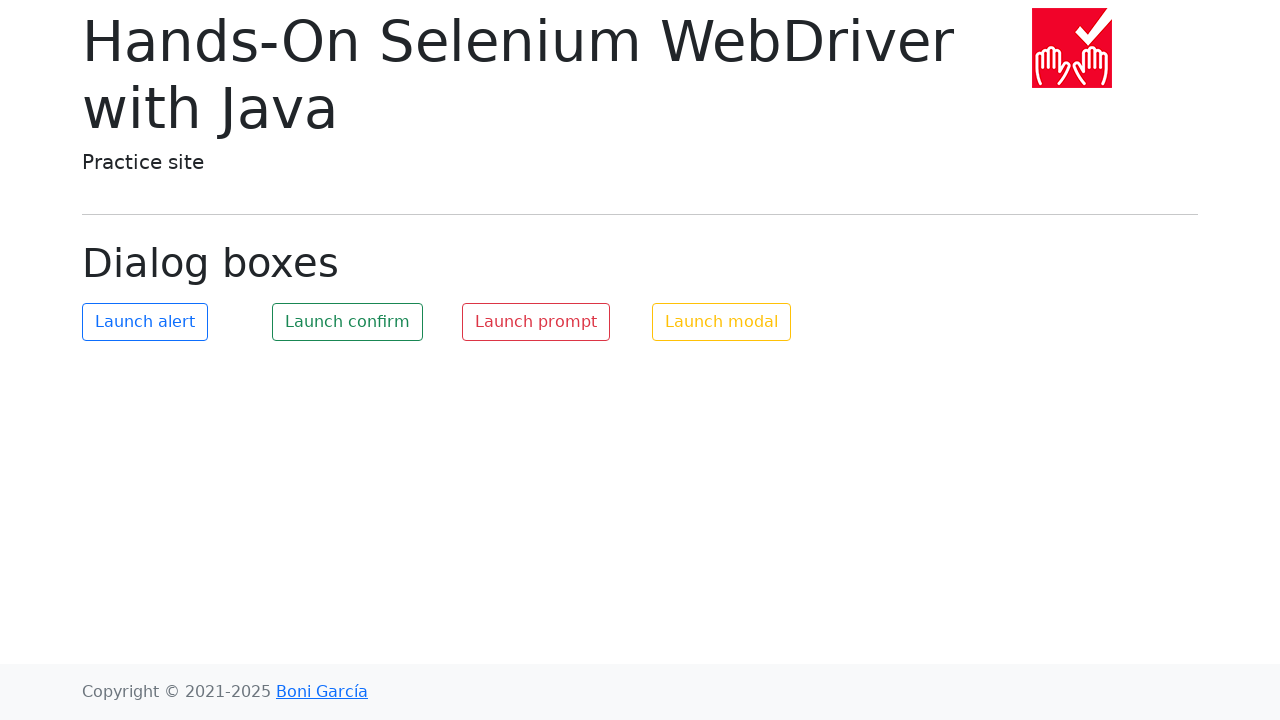

Clicked launch button to trigger confirm dialog at (348, 322) on #my-confirm
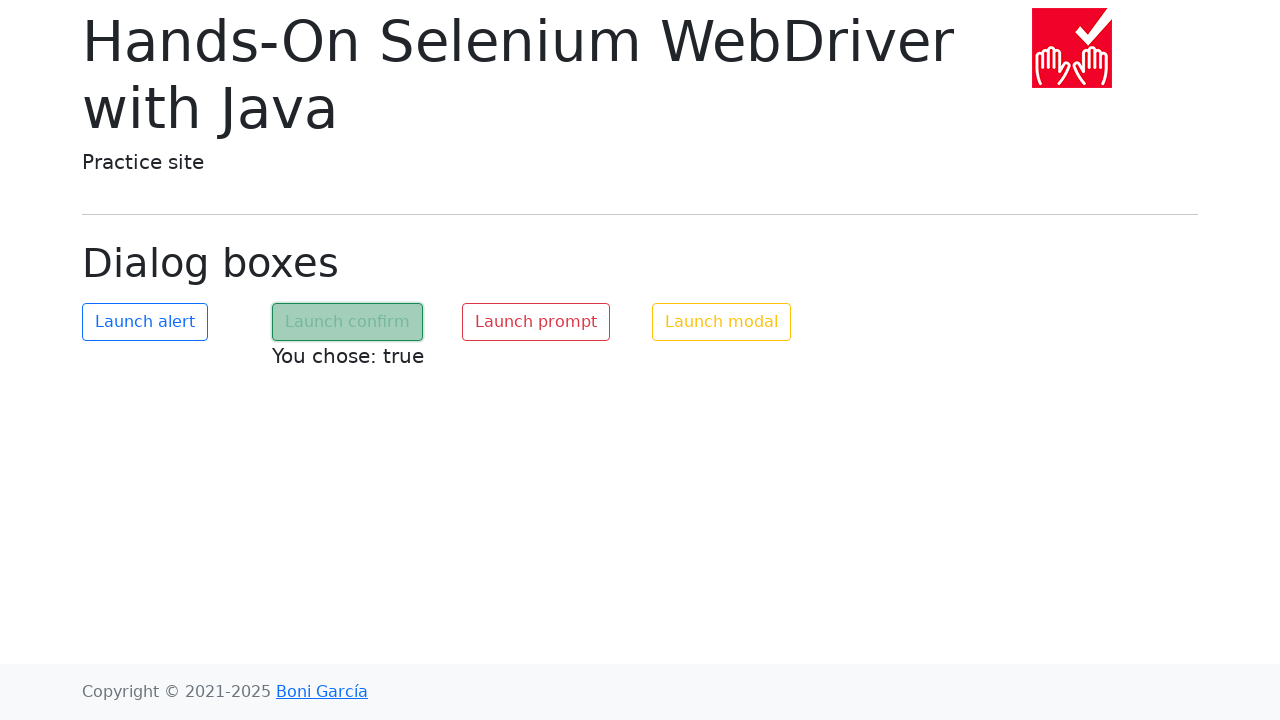

Confirmed that accepting dialog returned 'true' response
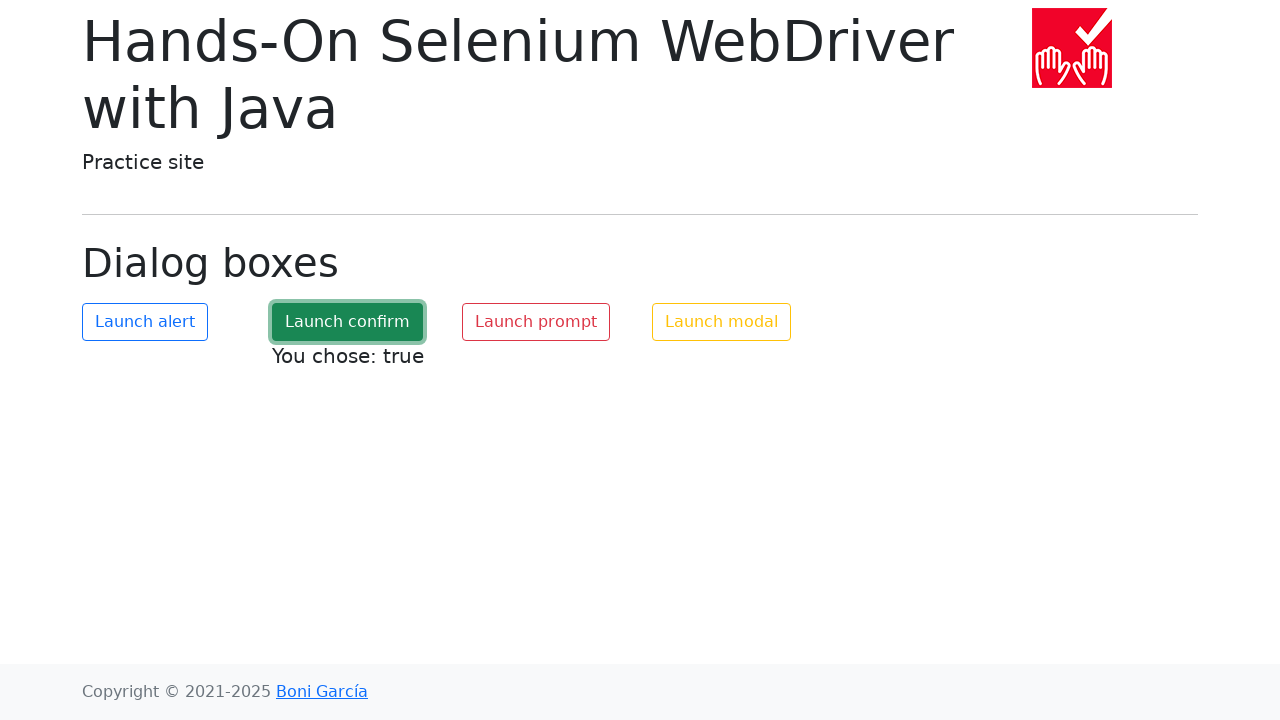

Set up dialog handler to dismiss confirm dialog
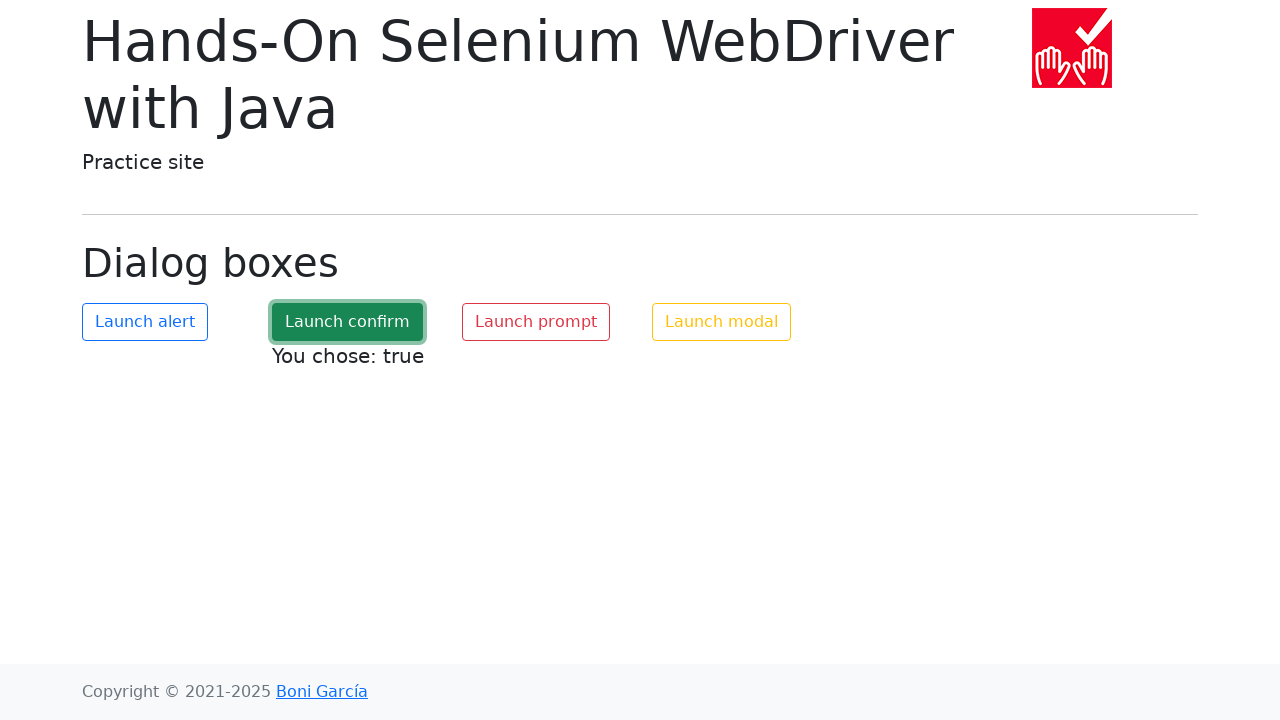

Clicked launch button again to trigger confirm dialog at (348, 322) on #my-confirm
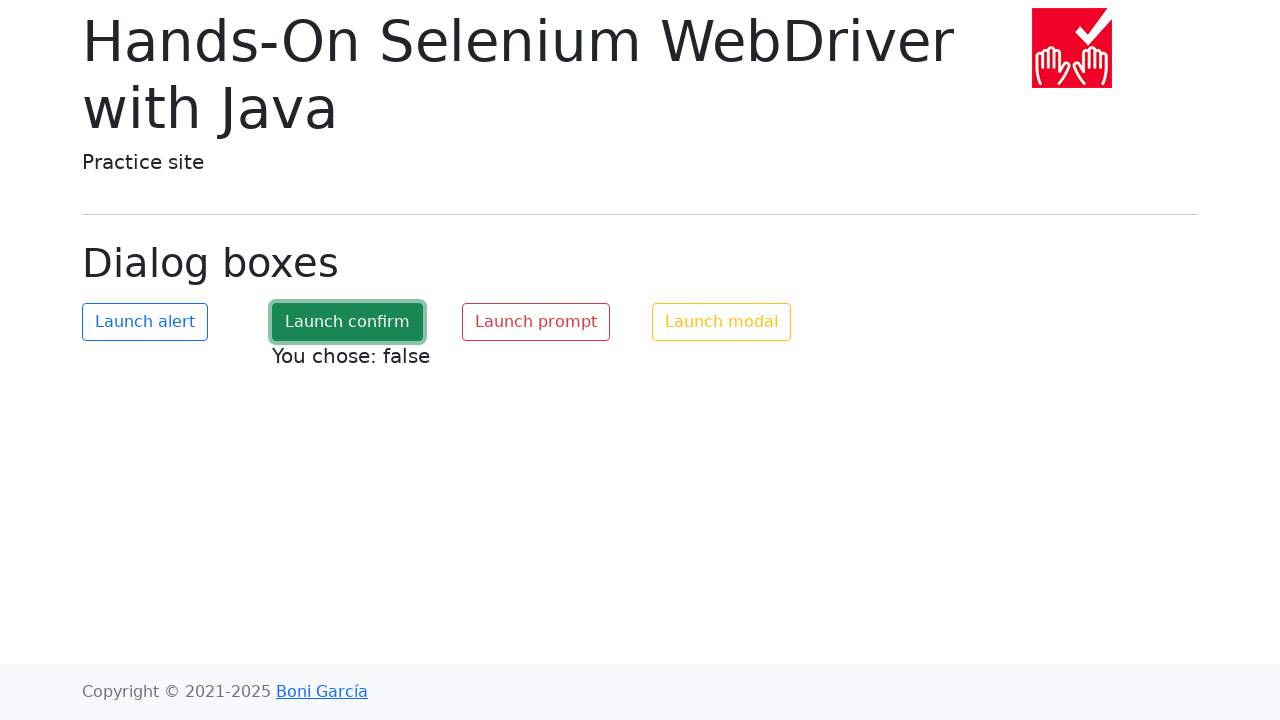

Confirmed that dismissing dialog returned 'false' response
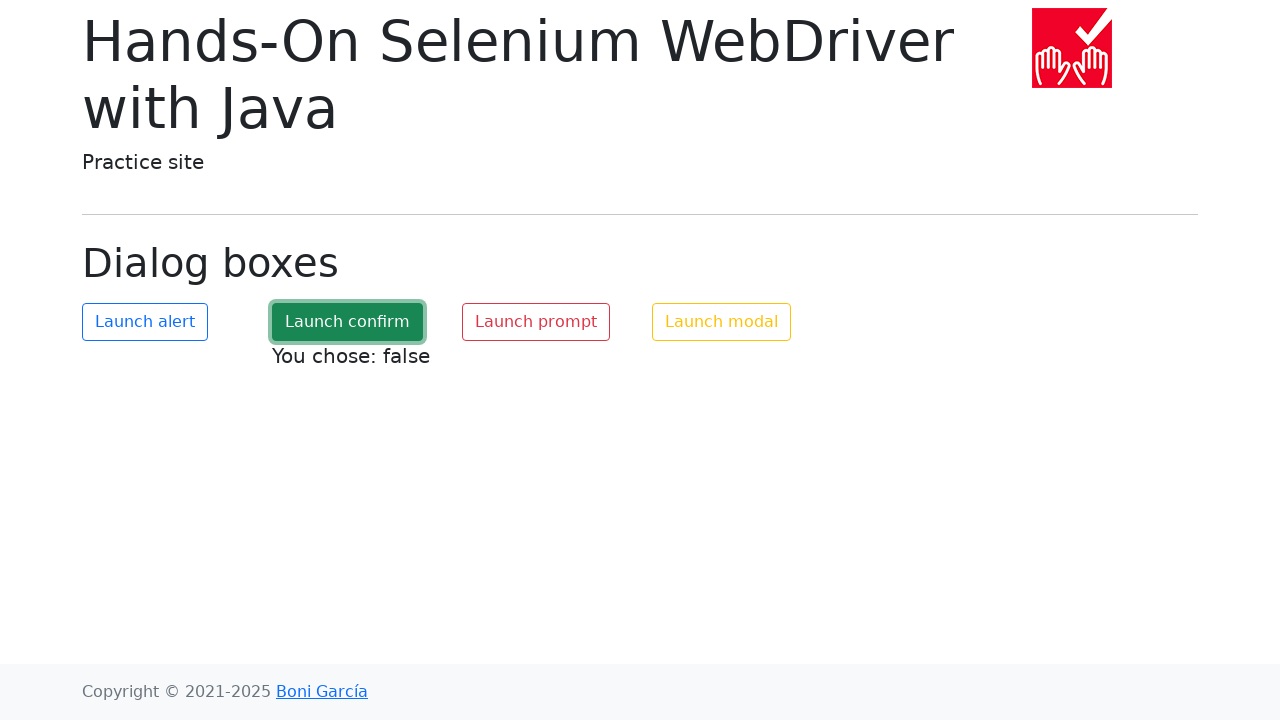

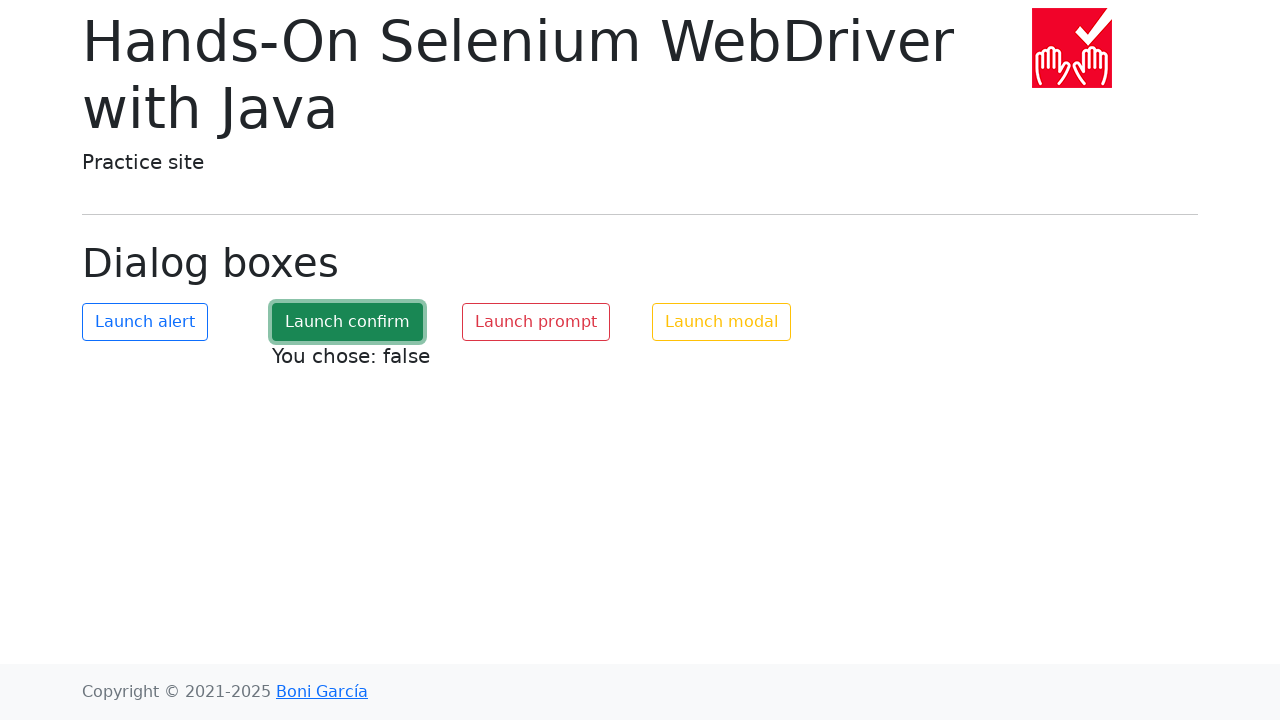